Tests autosuggest dropdown functionality by typing "ind" in the search field and selecting "India" from the dropdown suggestions

Starting URL: https://rahulshettyacademy.com/dropdownsPractise/

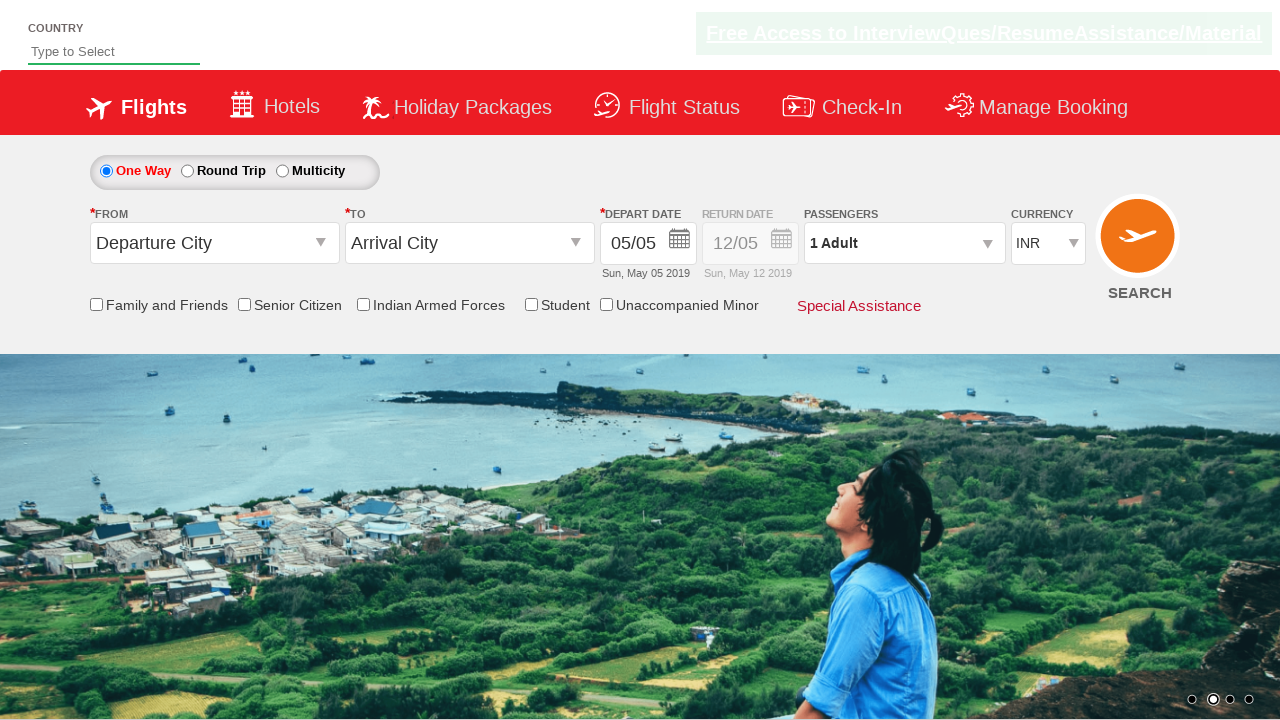

Typed 'ind' in the autosuggest field on #autosuggest
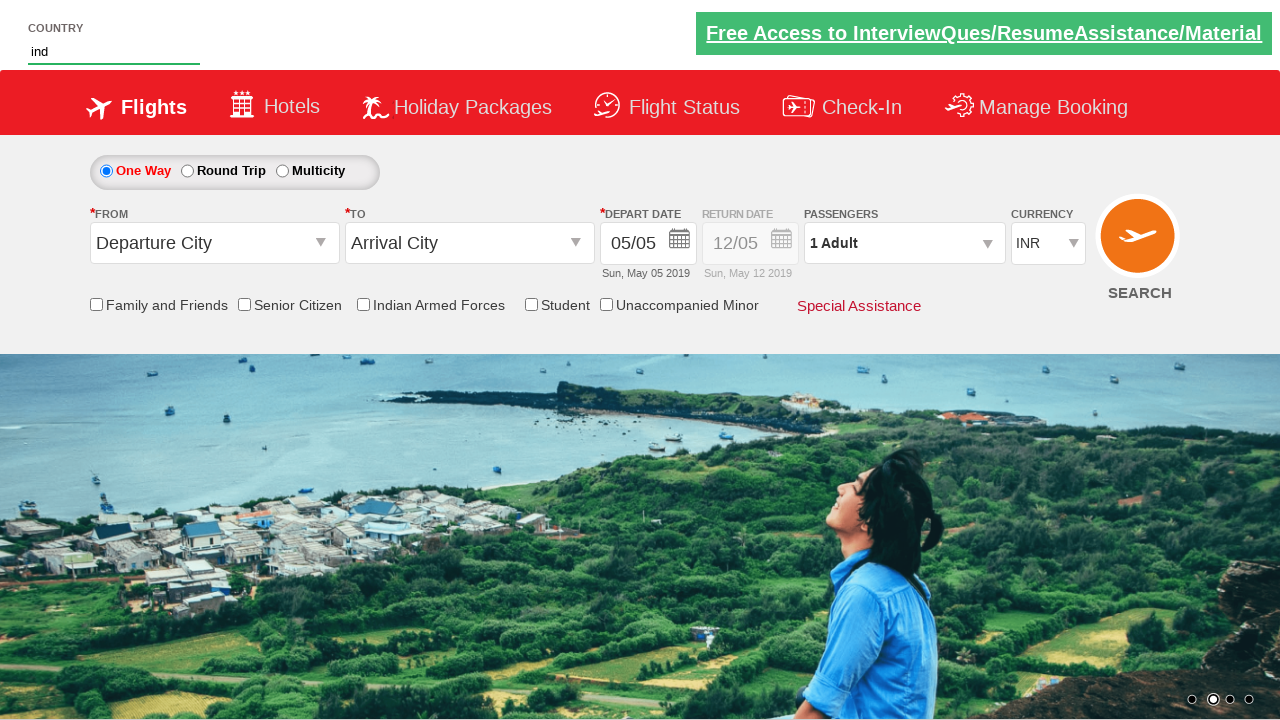

Autosuggest dropdown suggestions appeared
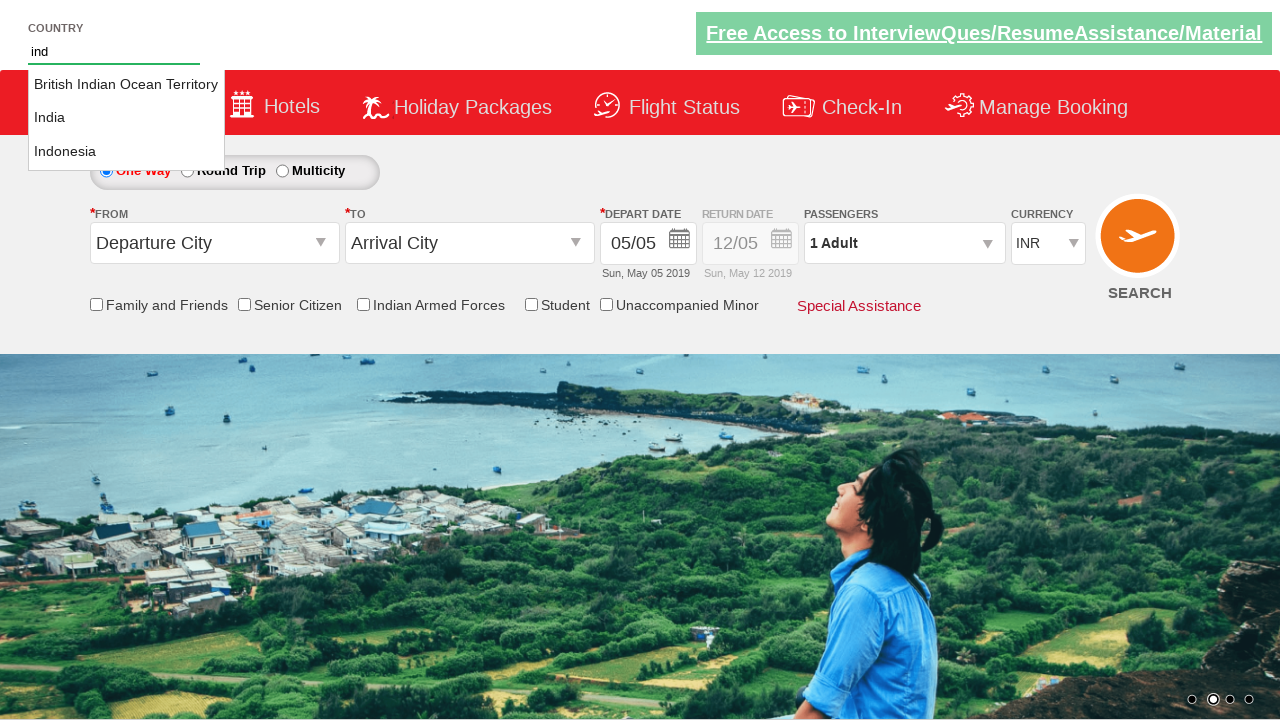

Retrieved all suggestion options from dropdown
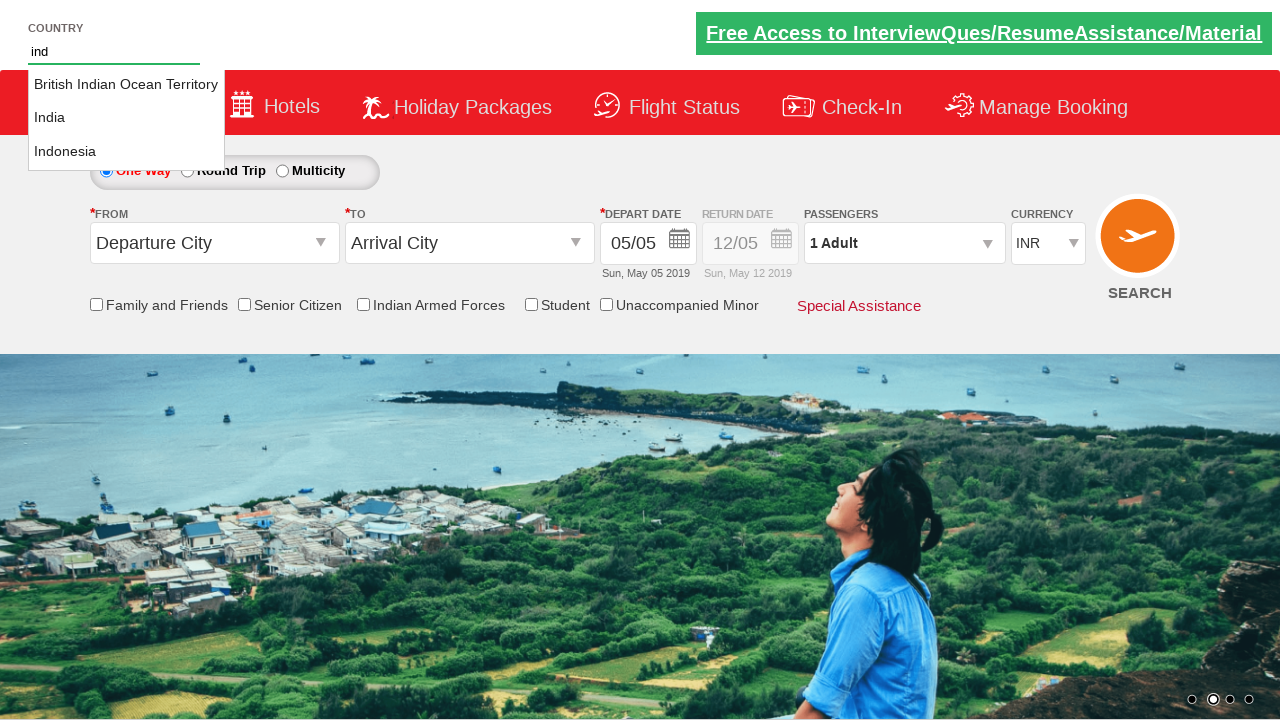

Clicked on 'India' option from autosuggest dropdown at (126, 118) on li.ui-menu-item a >> nth=1
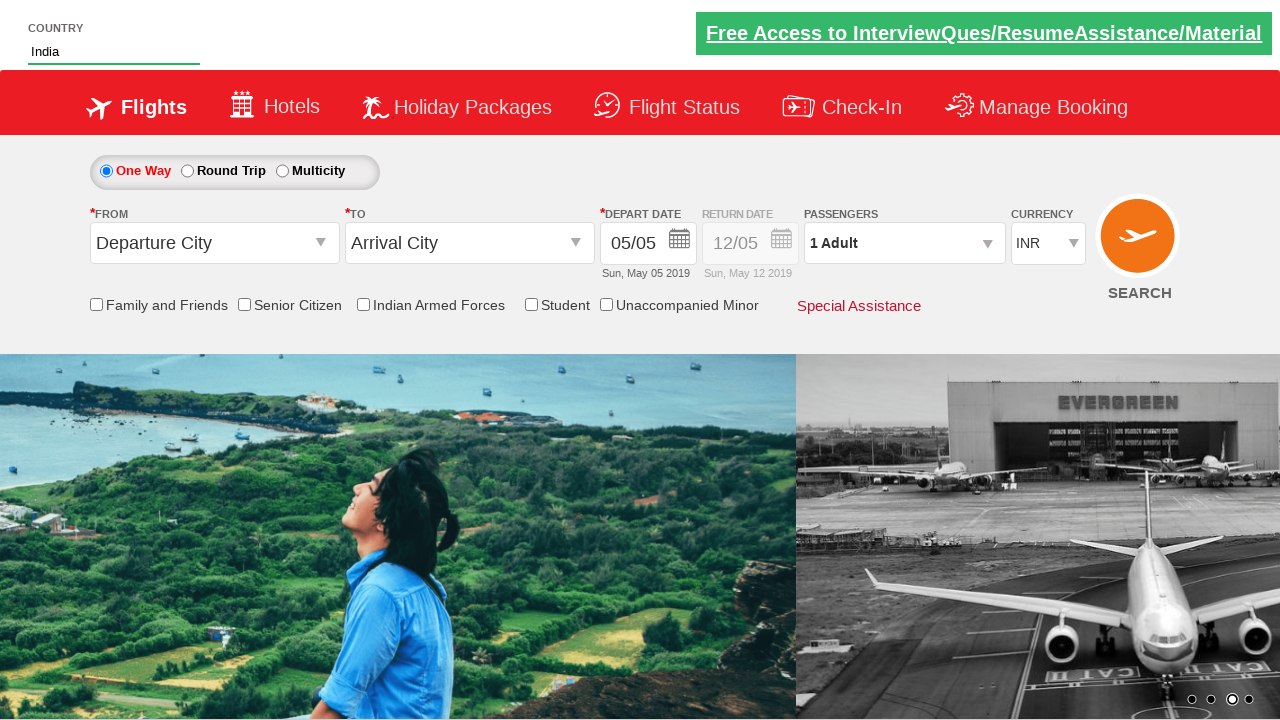

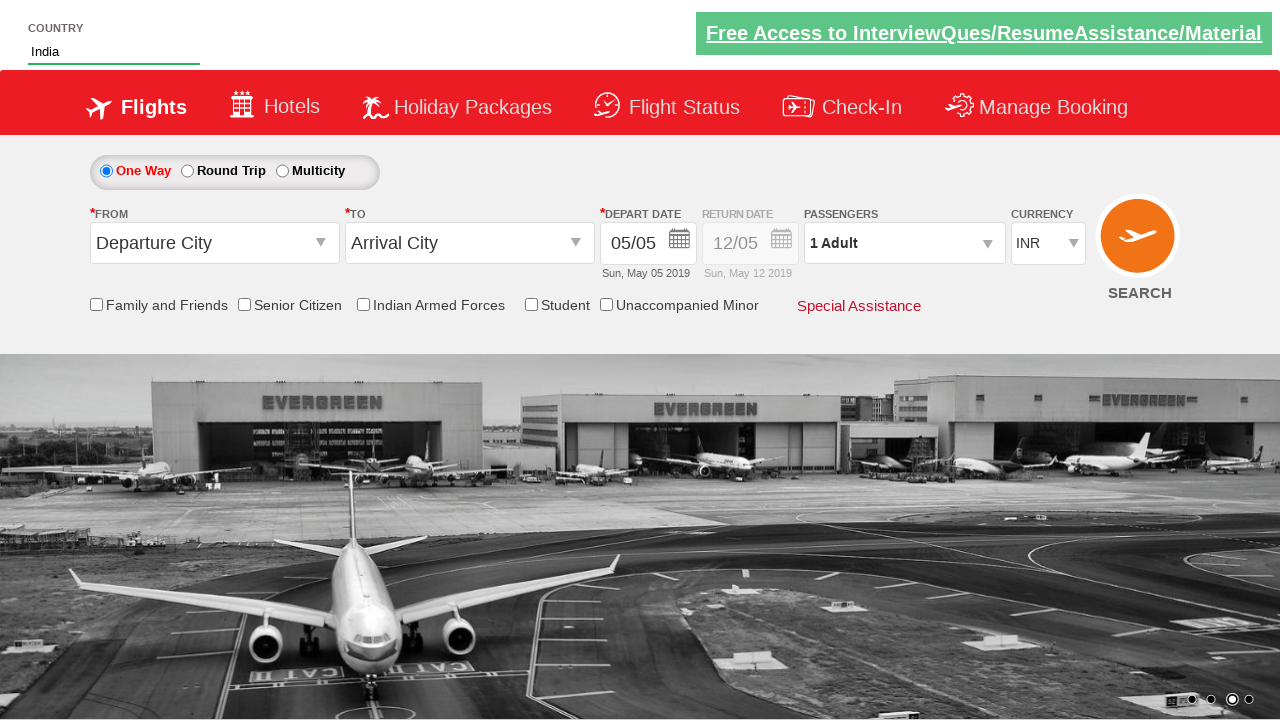